Navigates to the Sauce Labs homepage and verifies the page title is correct

Starting URL: https://saucelabs.com/

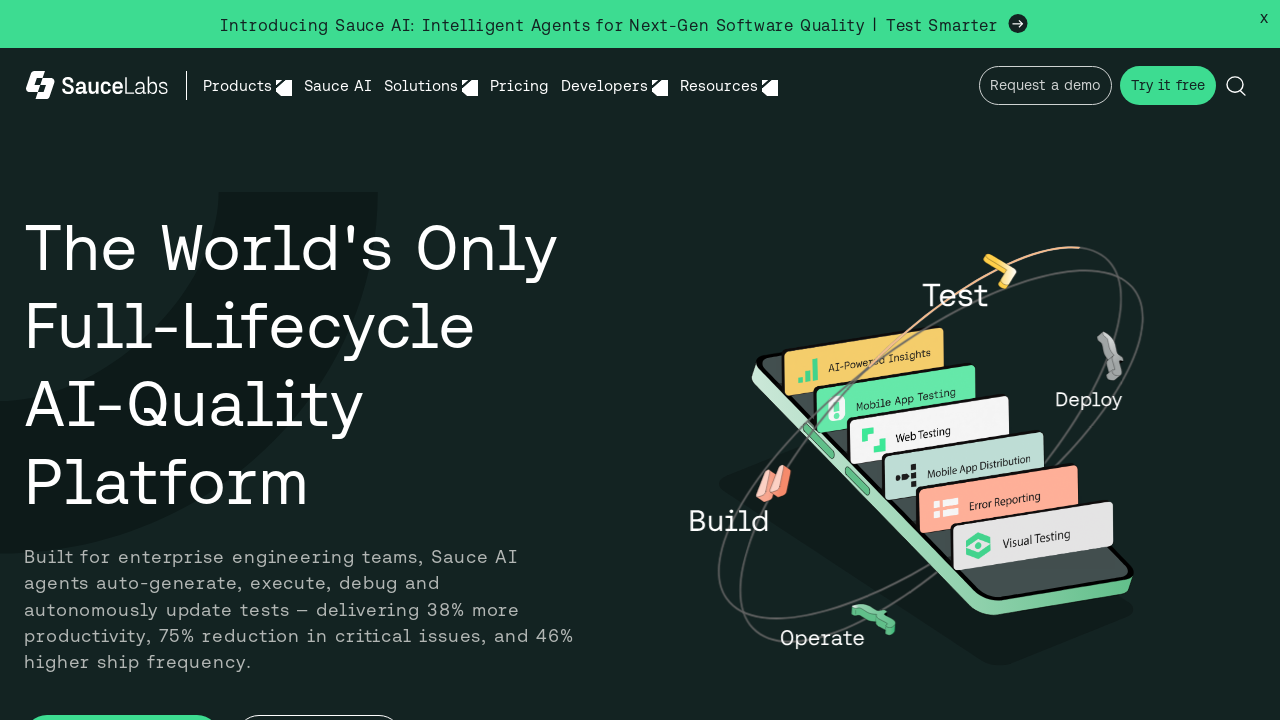

Navigated to Sauce Labs homepage
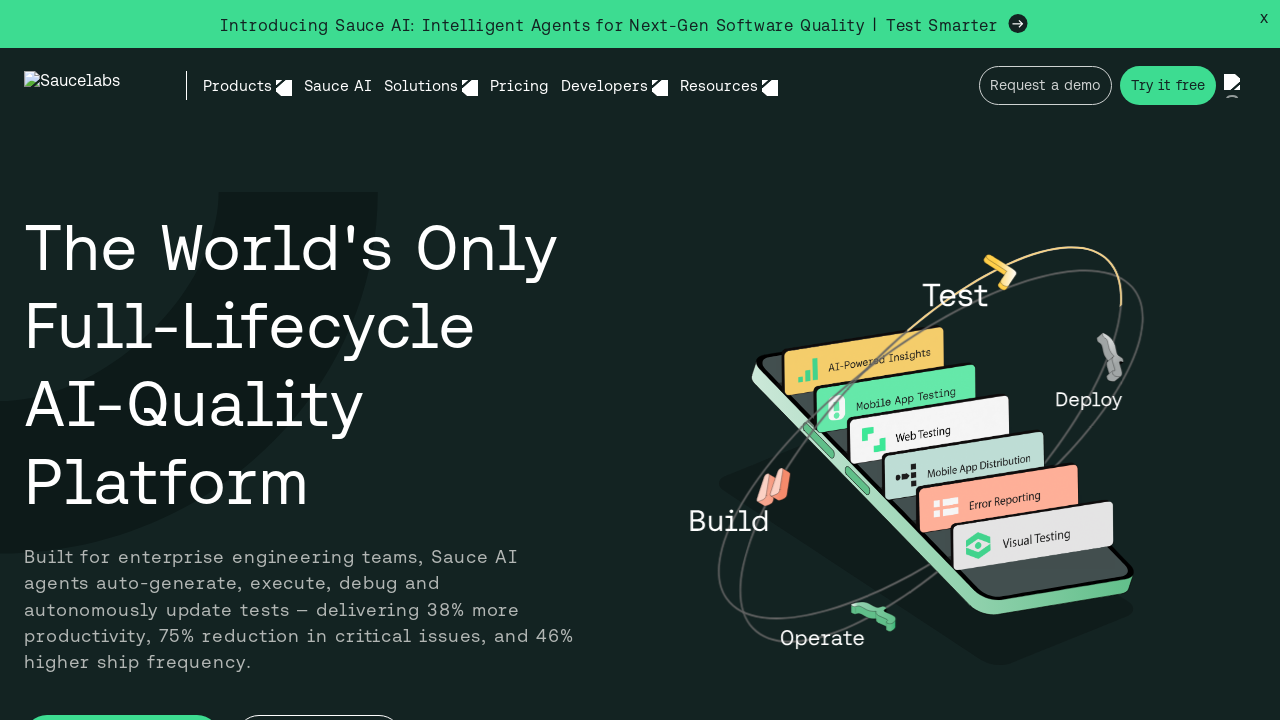

Page loaded - domcontentloaded state reached
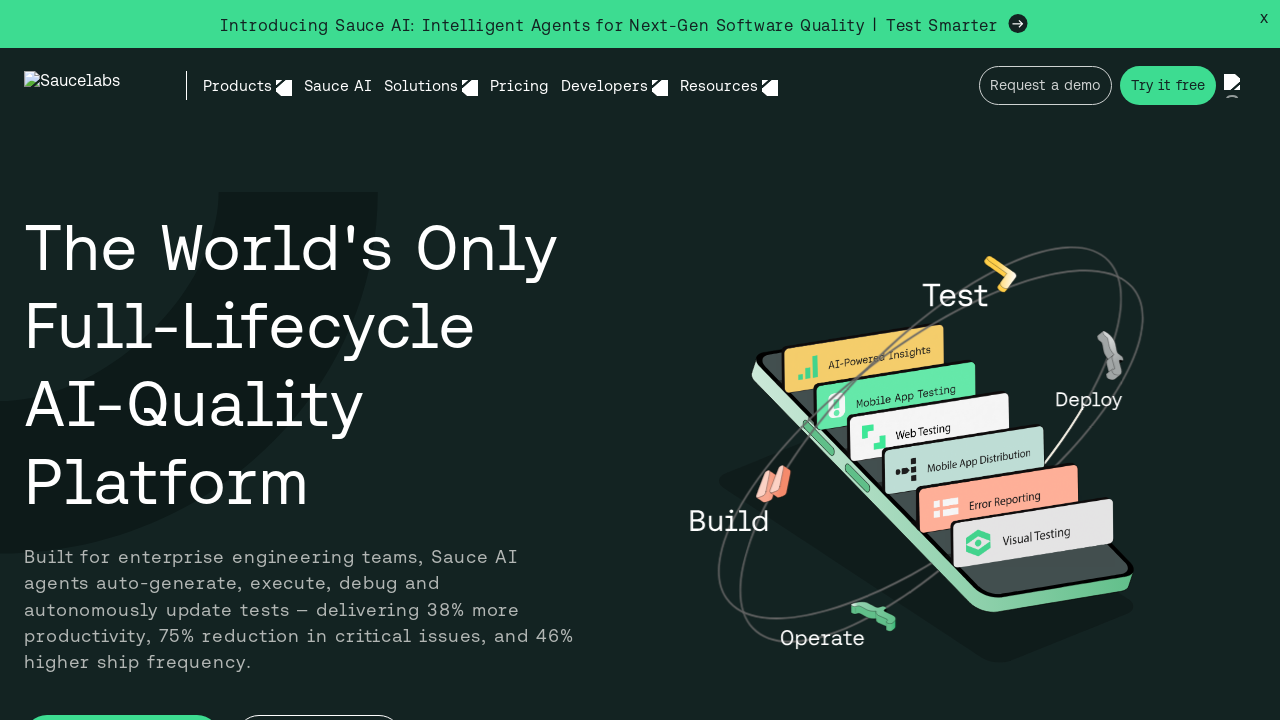

Verified page title contains 'Sauce Labs'
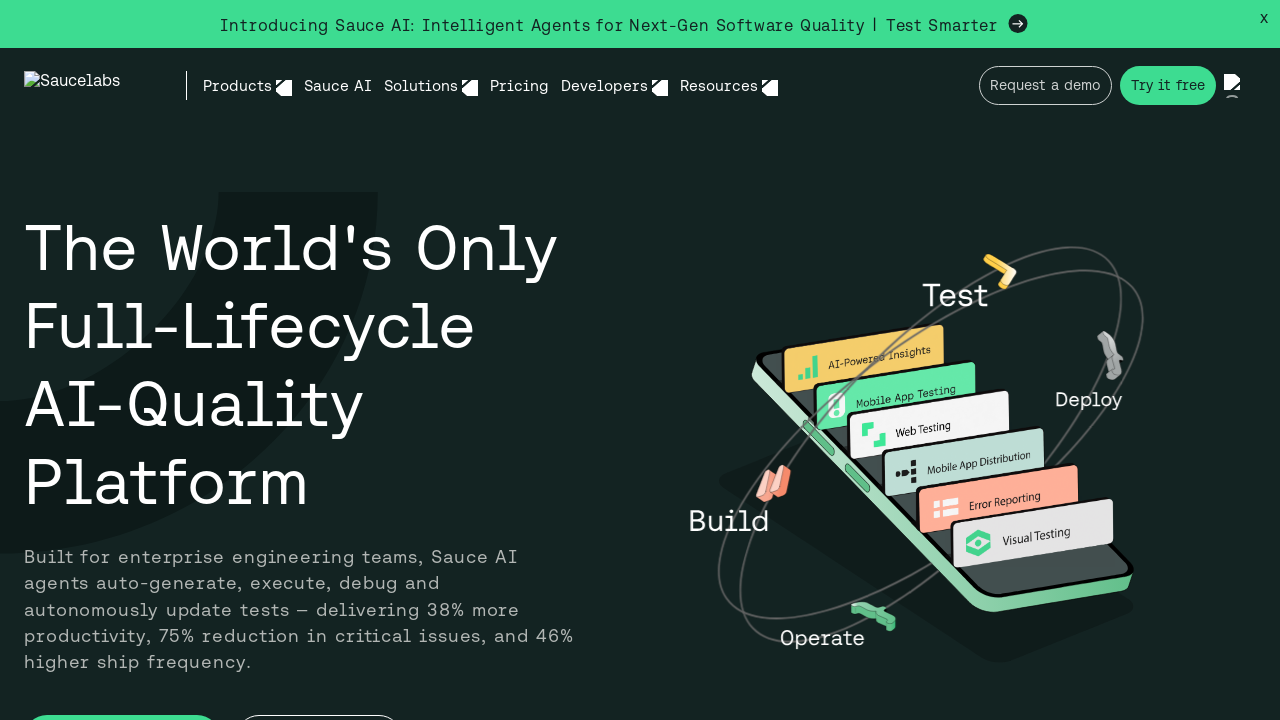

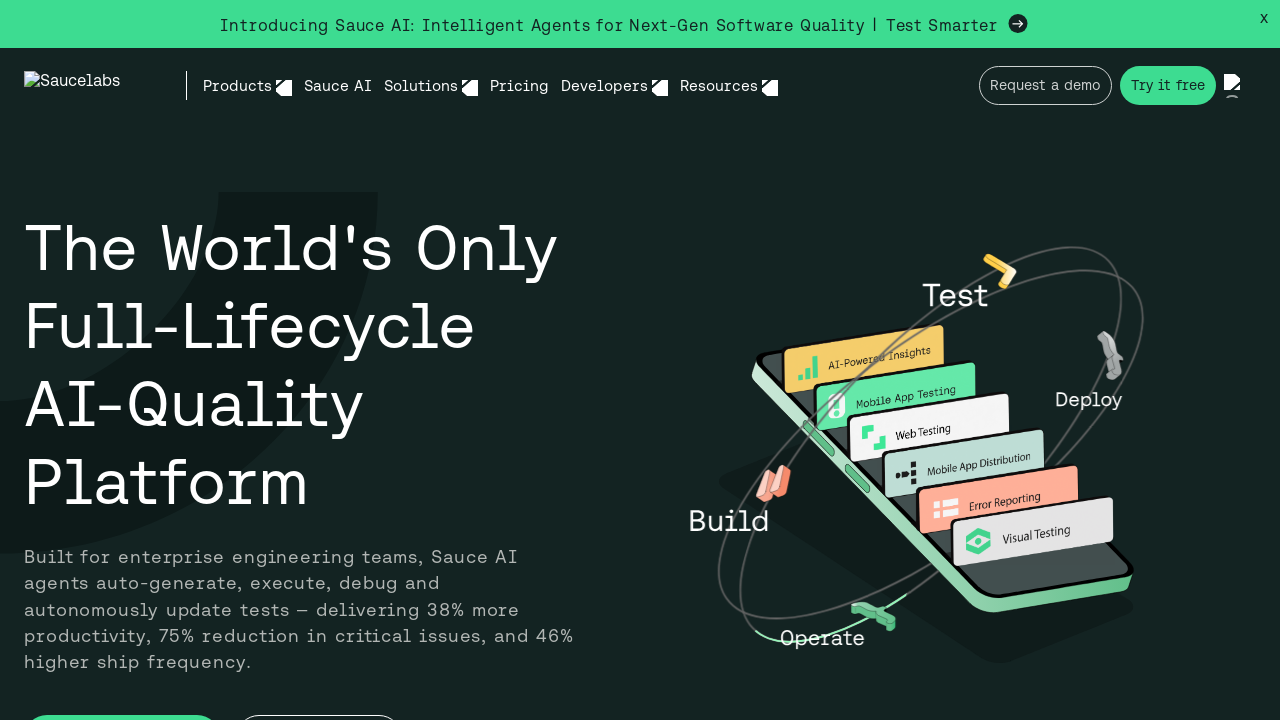